Tests that completed items are removed when Clear completed button is clicked.

Starting URL: https://demo.playwright.dev/todomvc

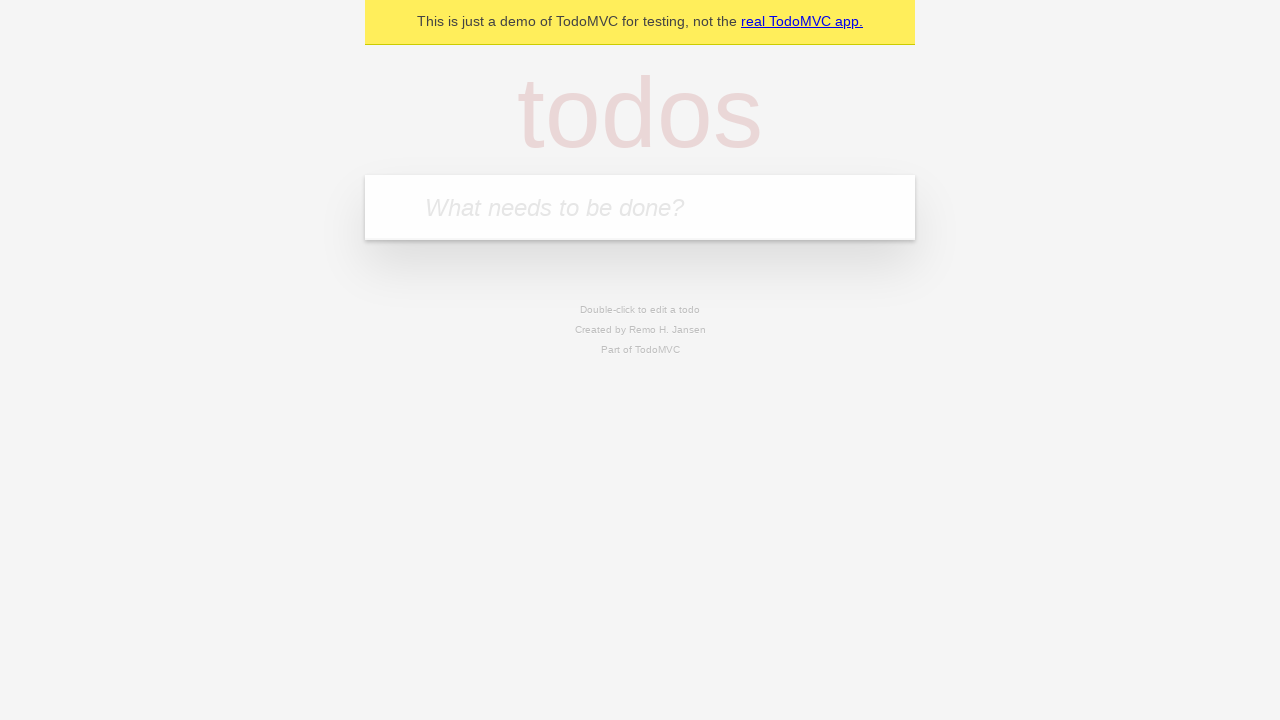

Filled todo input with 'buy some cheese' on internal:attr=[placeholder="What needs to be done?"i]
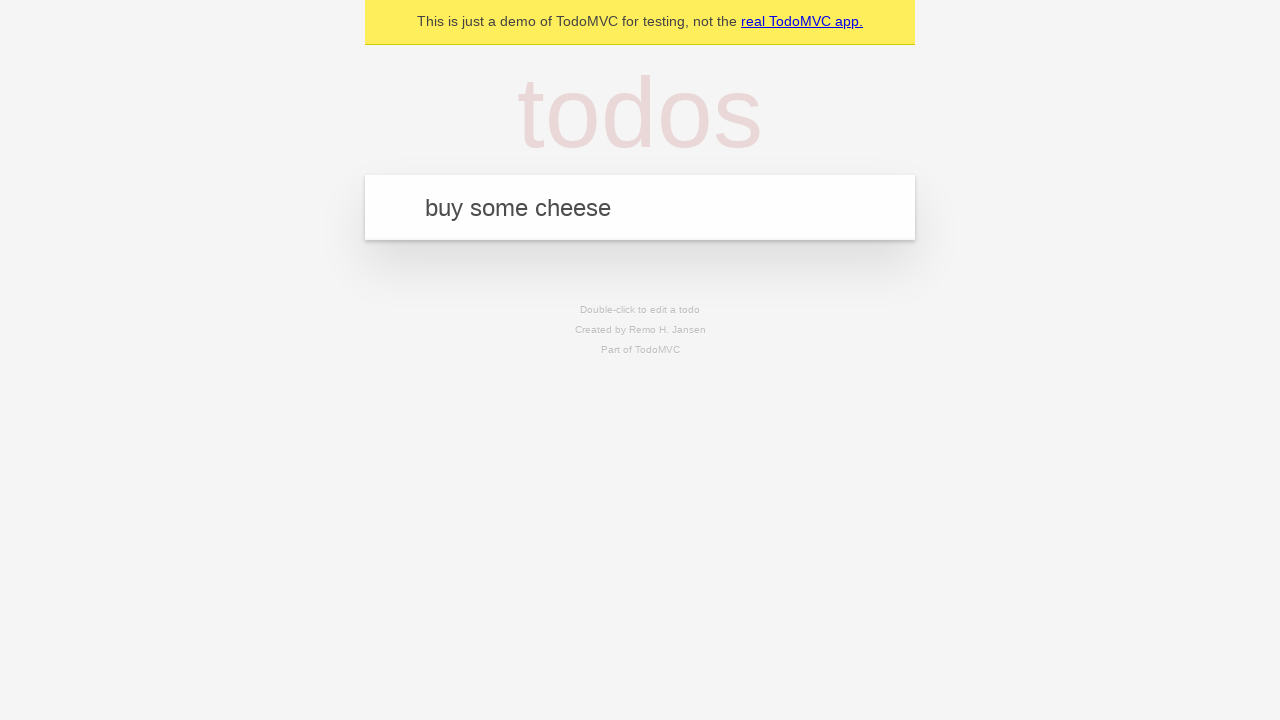

Pressed Enter to create first todo on internal:attr=[placeholder="What needs to be done?"i]
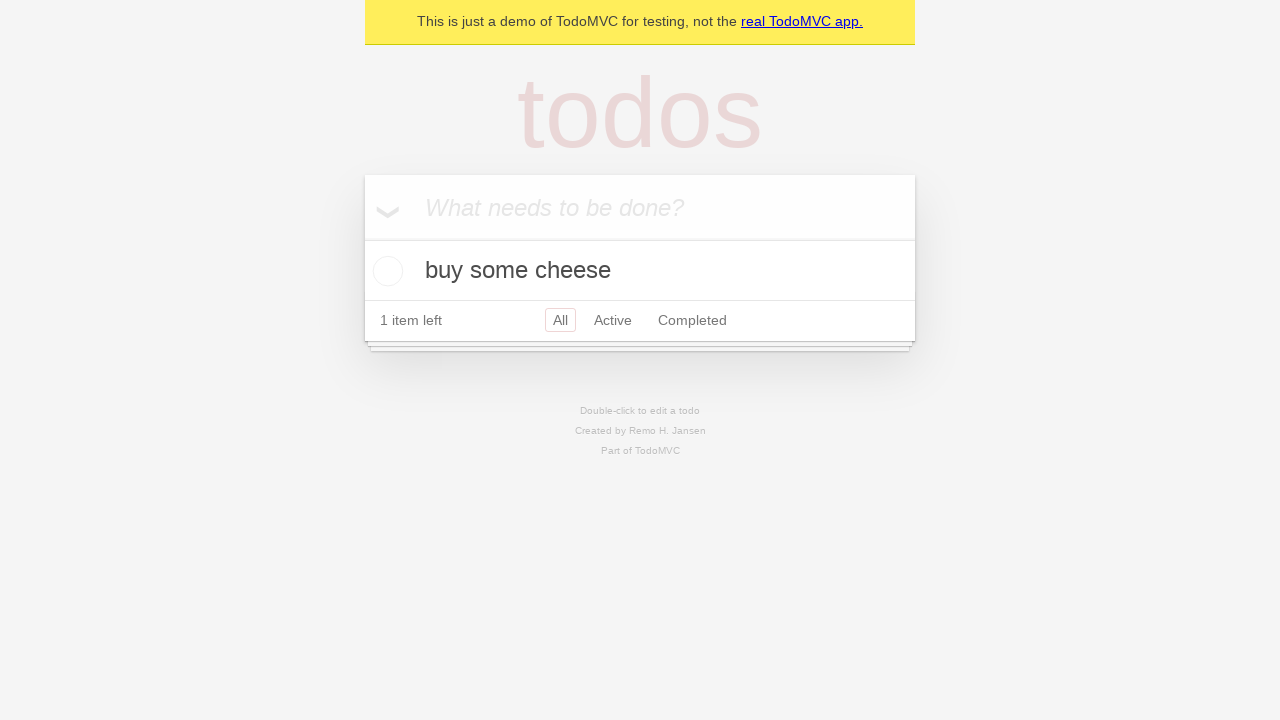

Filled todo input with 'feed the cat' on internal:attr=[placeholder="What needs to be done?"i]
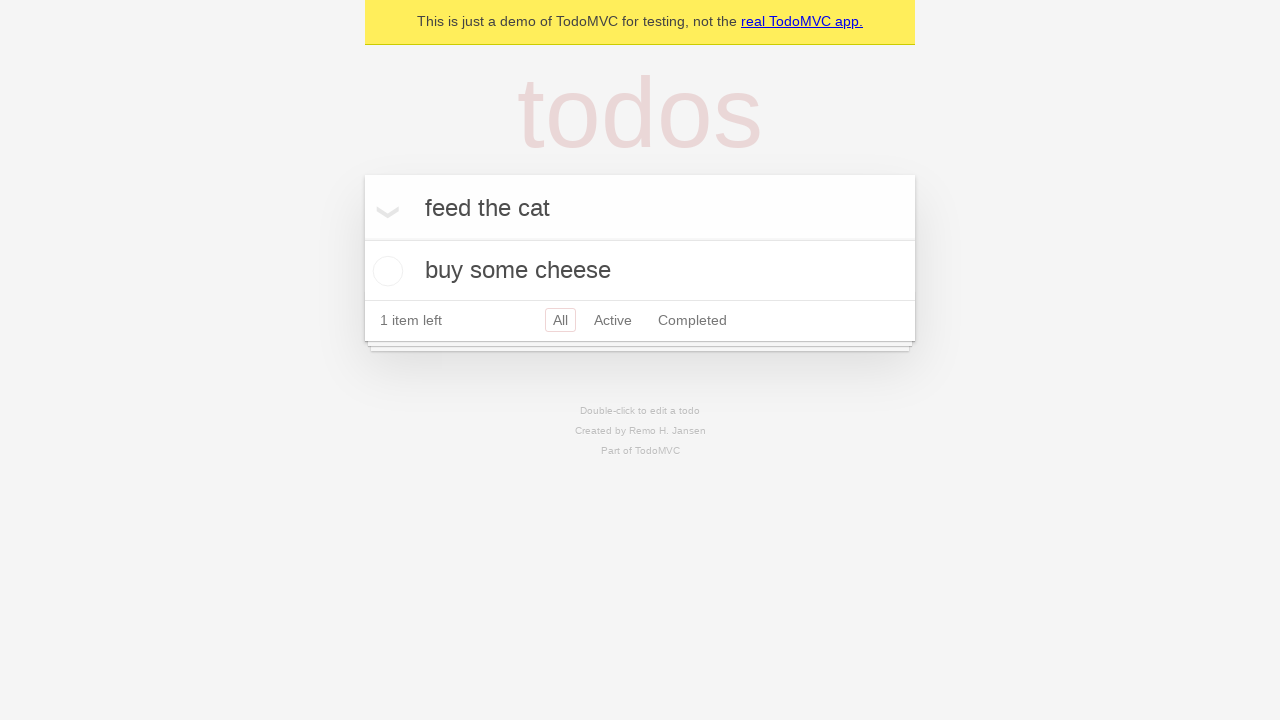

Pressed Enter to create second todo on internal:attr=[placeholder="What needs to be done?"i]
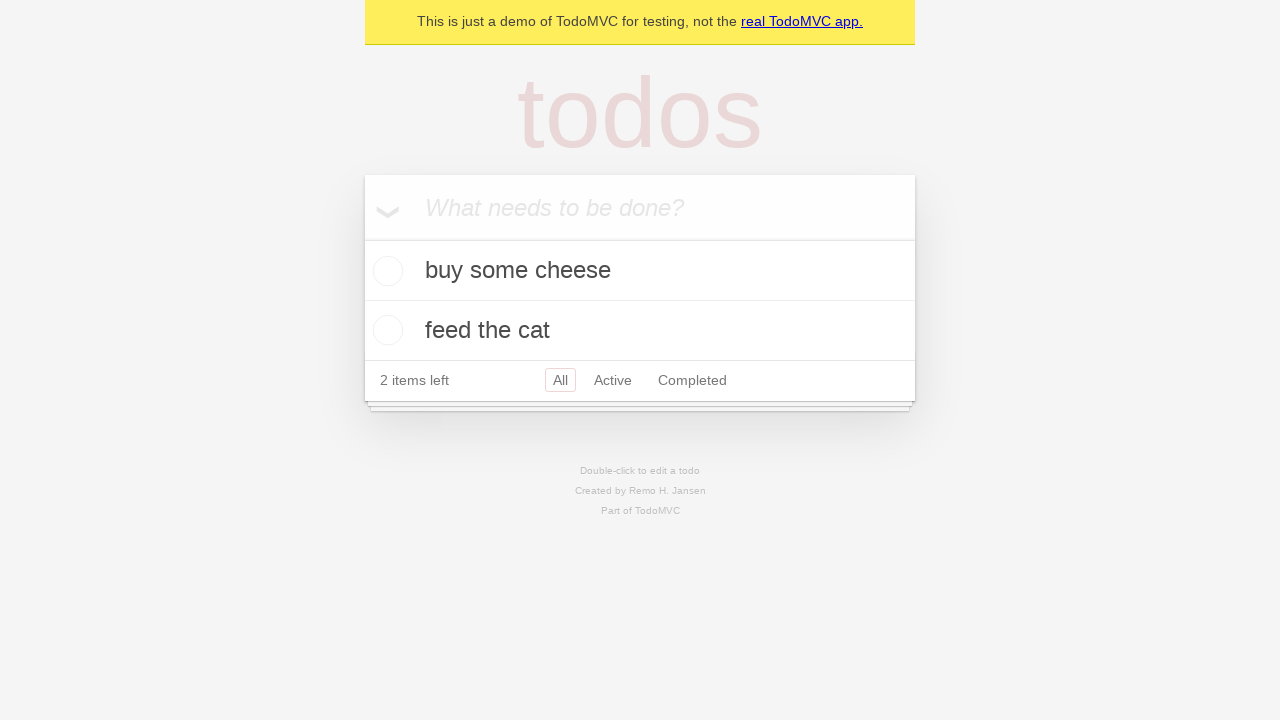

Filled todo input with 'book a doctors appointment' on internal:attr=[placeholder="What needs to be done?"i]
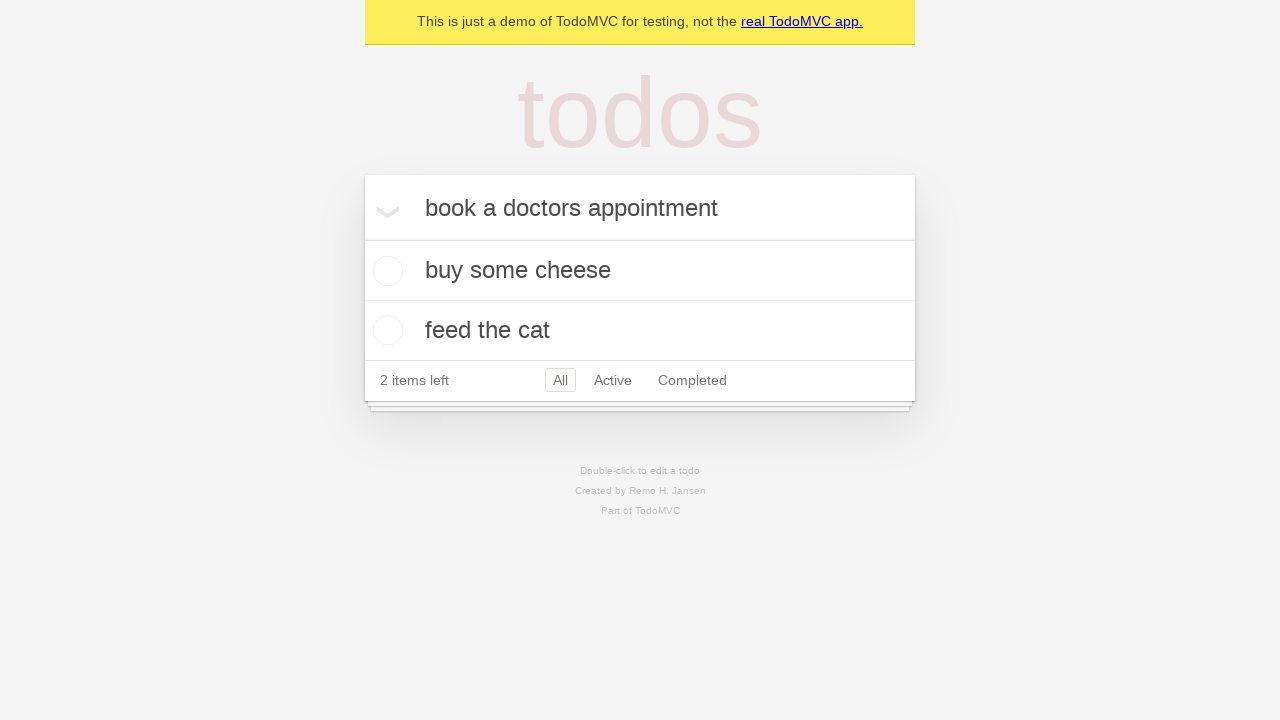

Pressed Enter to create third todo on internal:attr=[placeholder="What needs to be done?"i]
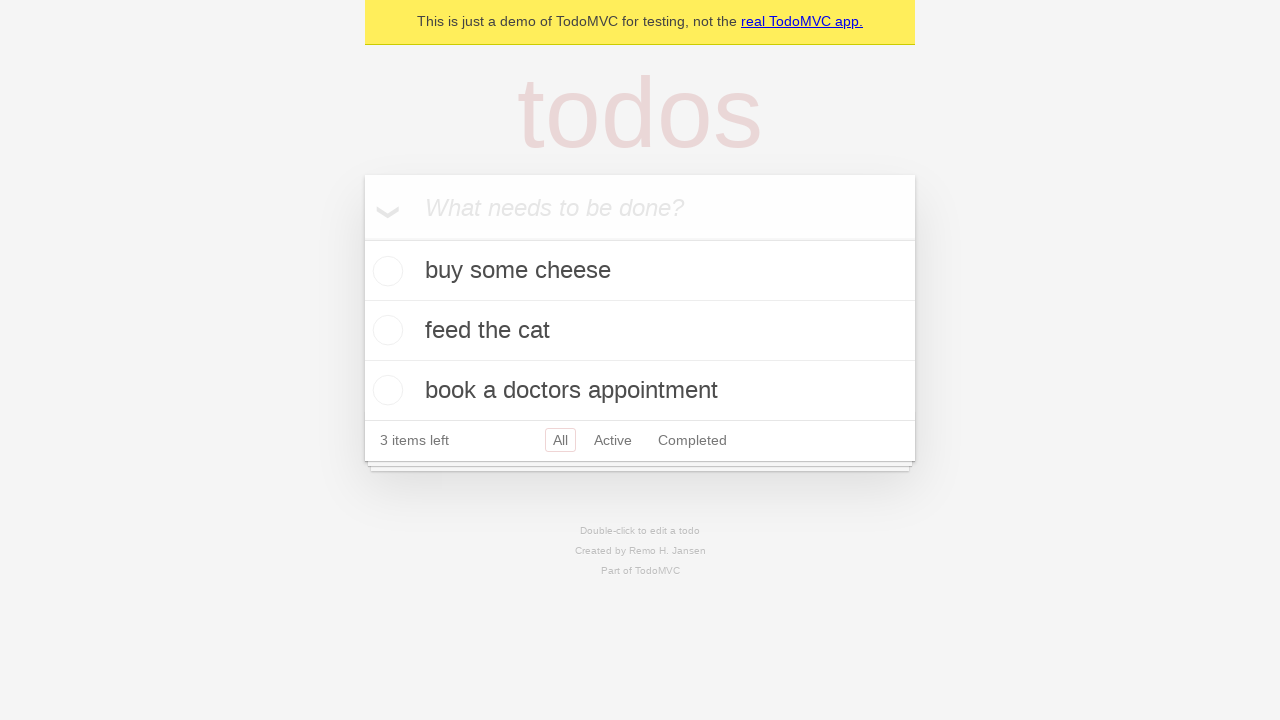

Waited for all 3 todos to be loaded
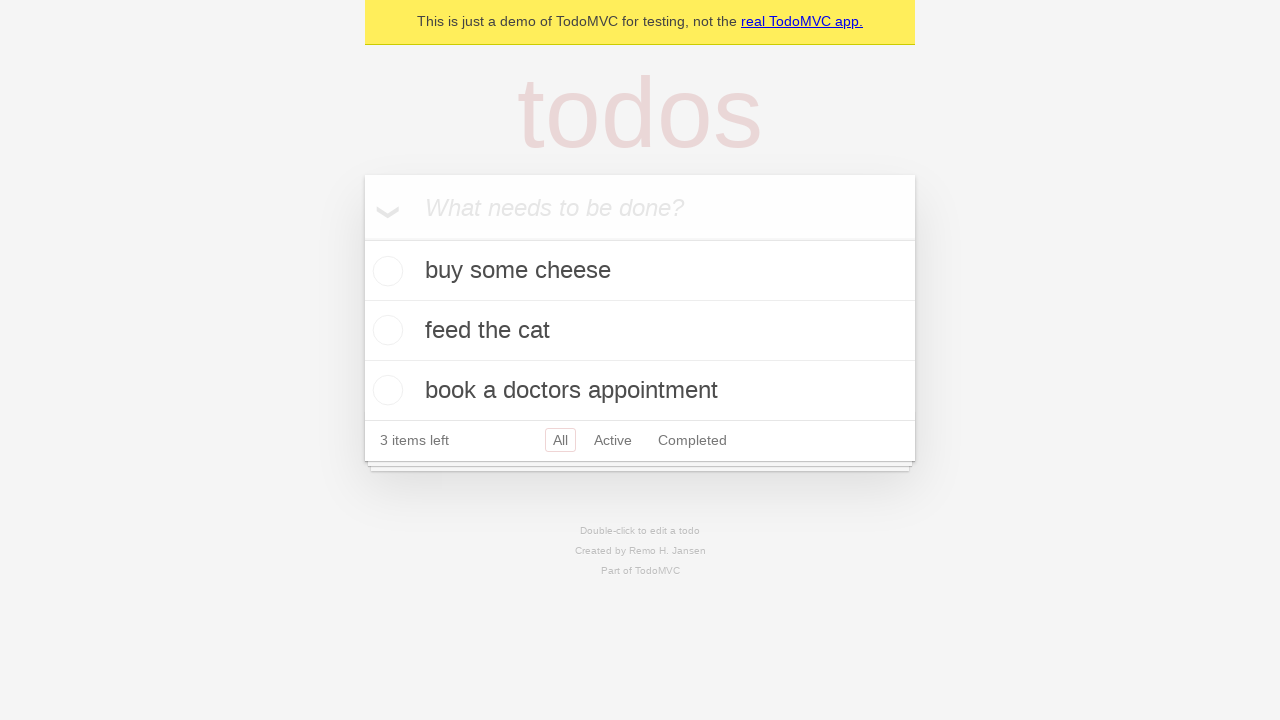

Checked the checkbox for second todo item at (385, 330) on internal:testid=[data-testid="todo-item"s] >> nth=1 >> internal:role=checkbox
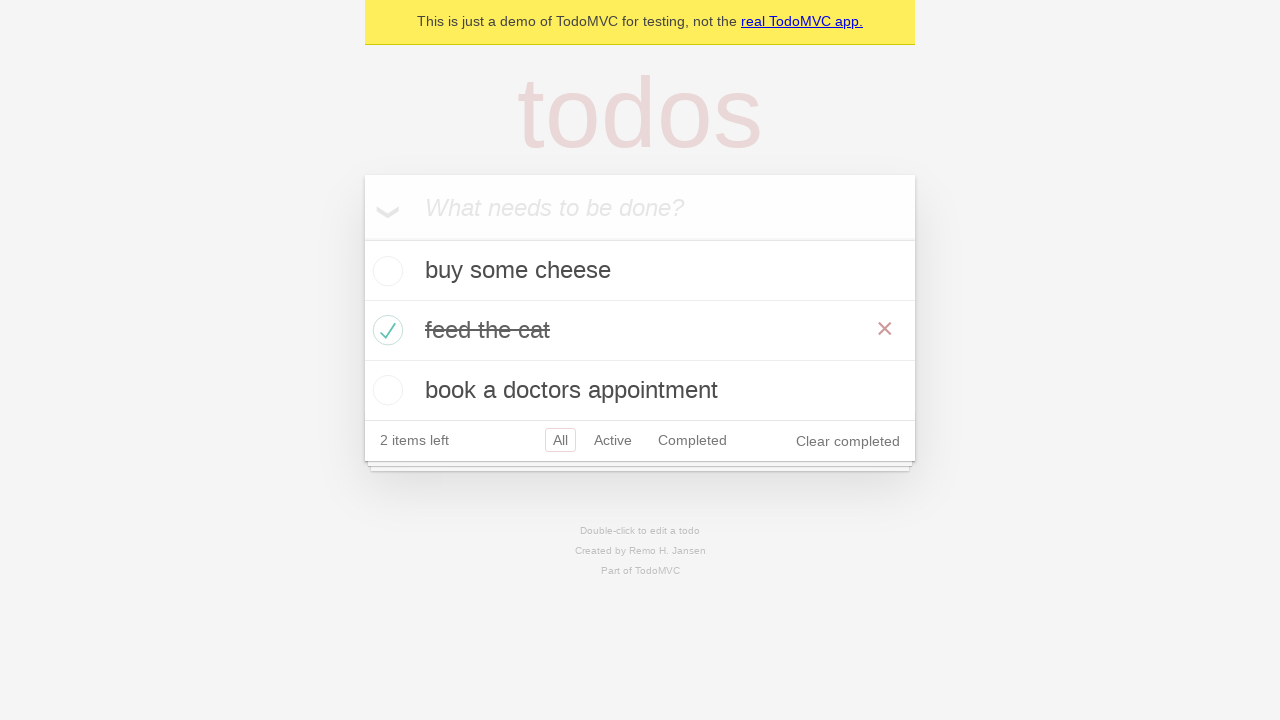

Clicked 'Clear completed' button at (848, 441) on internal:role=button[name="Clear completed"i]
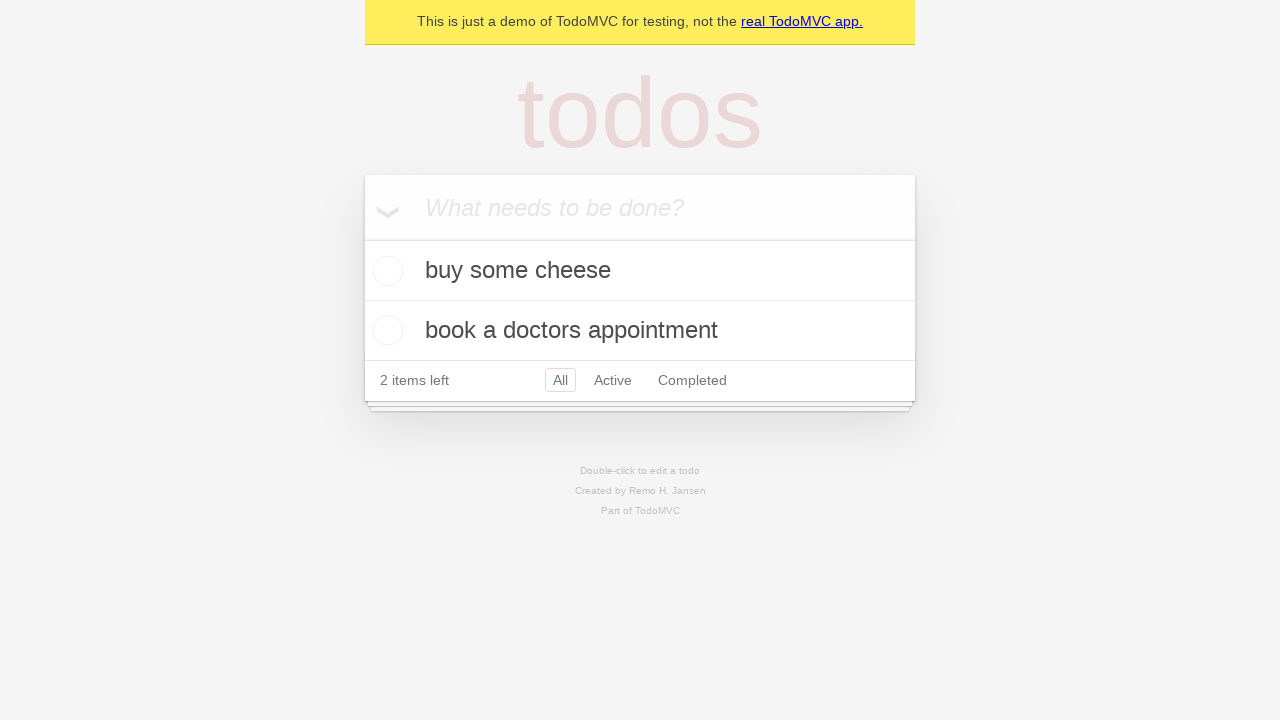

Waited for completed todo to be removed, leaving 2 items
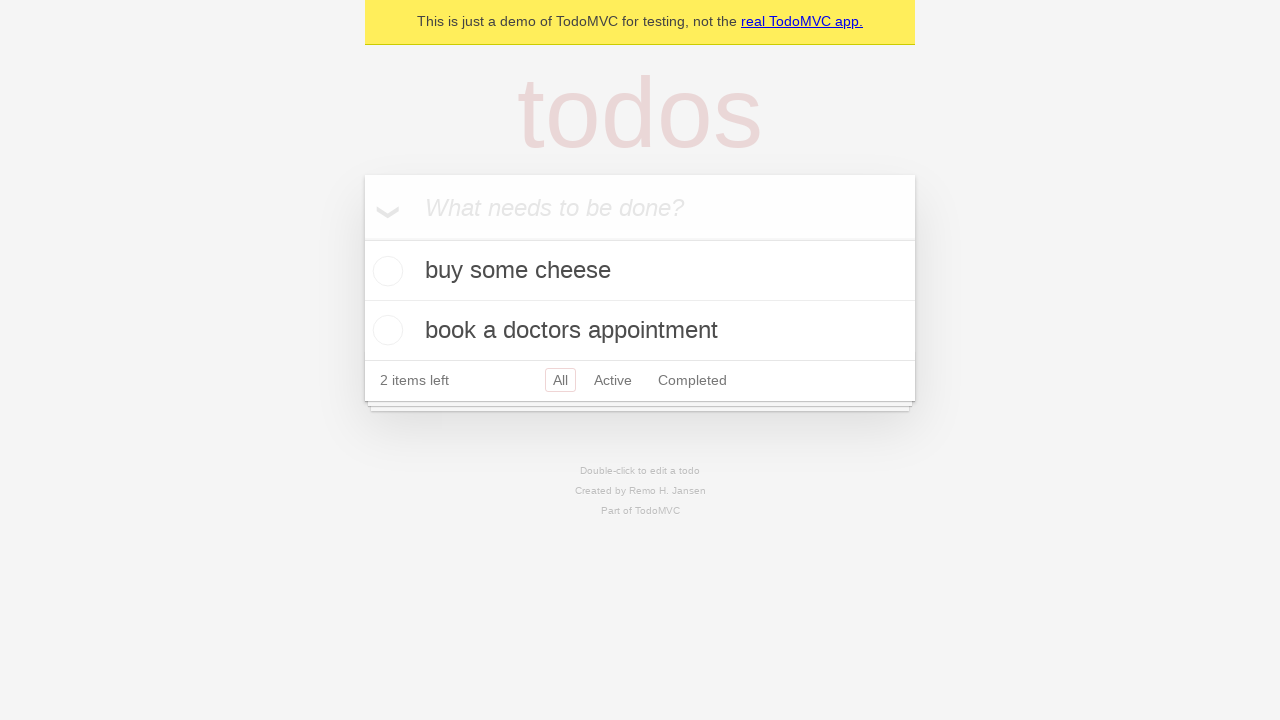

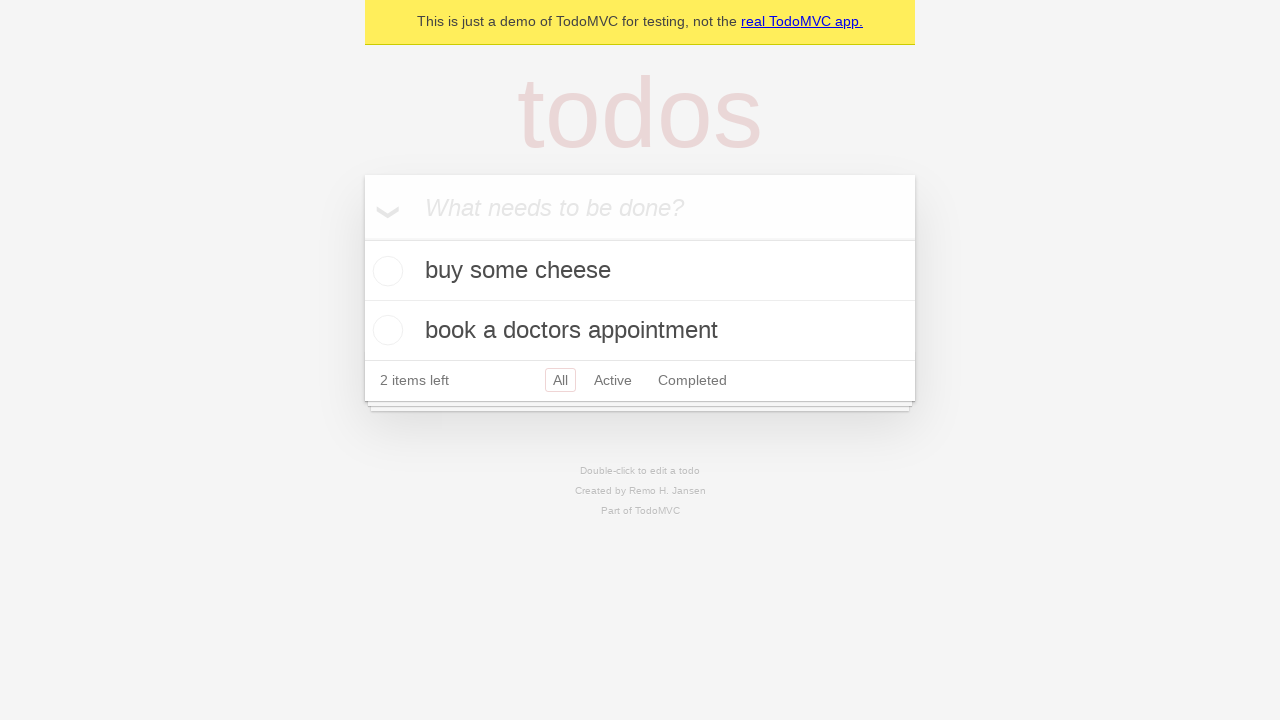